Tests file upload functionality on a demo page by uploading a text file and verifying the file name appears in the file list

Starting URL: https://davidwalsh.name/demo/multiple-file-upload.php

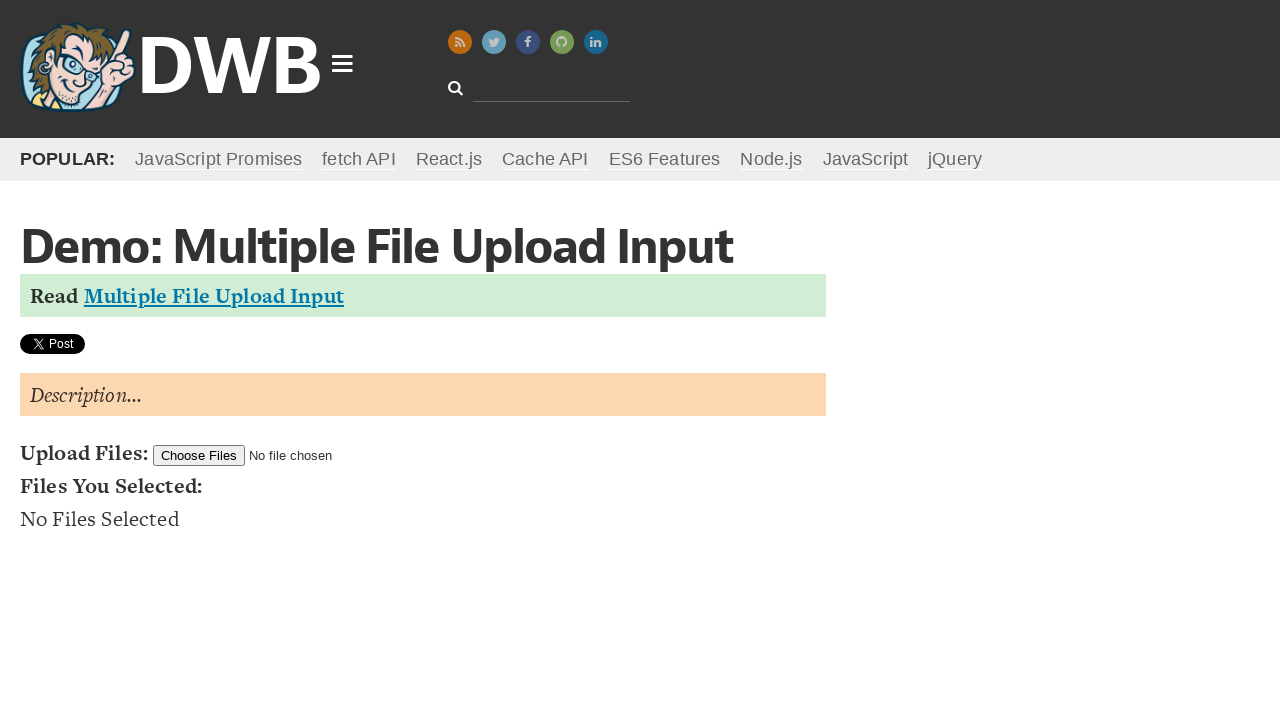

Created temporary test file 'test_upload.txt'
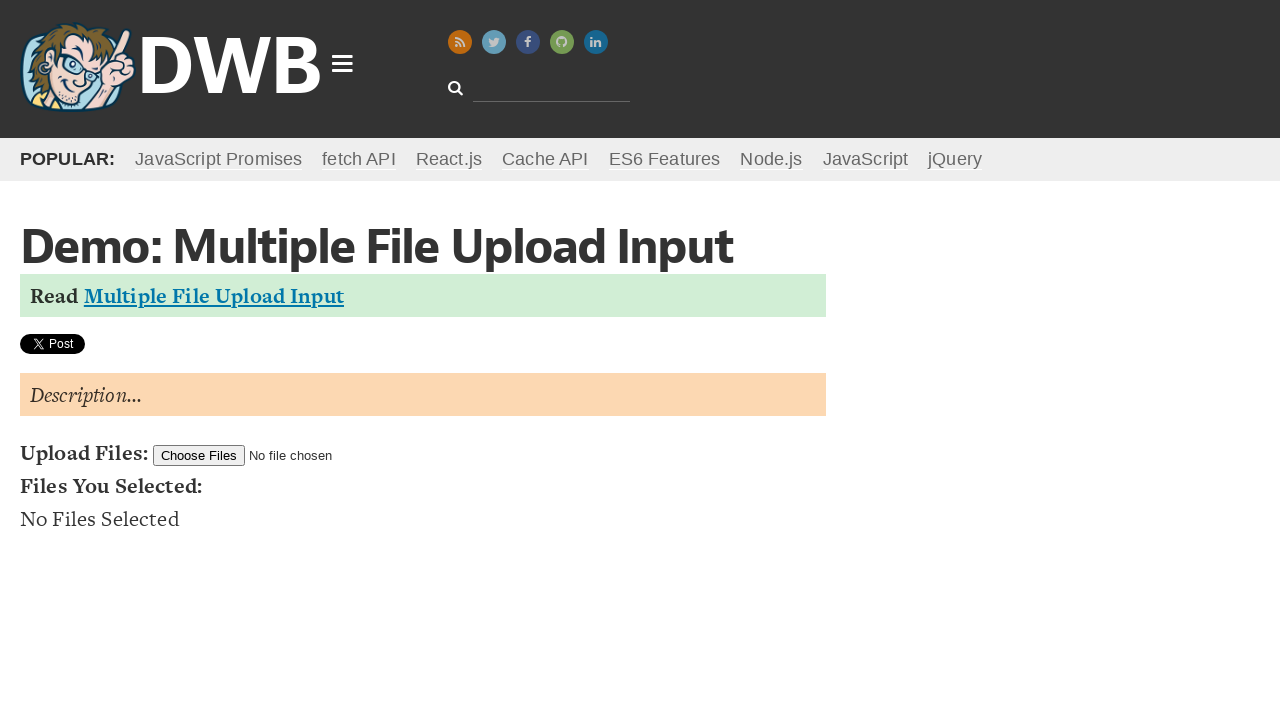

Uploaded test_upload.txt via file input element
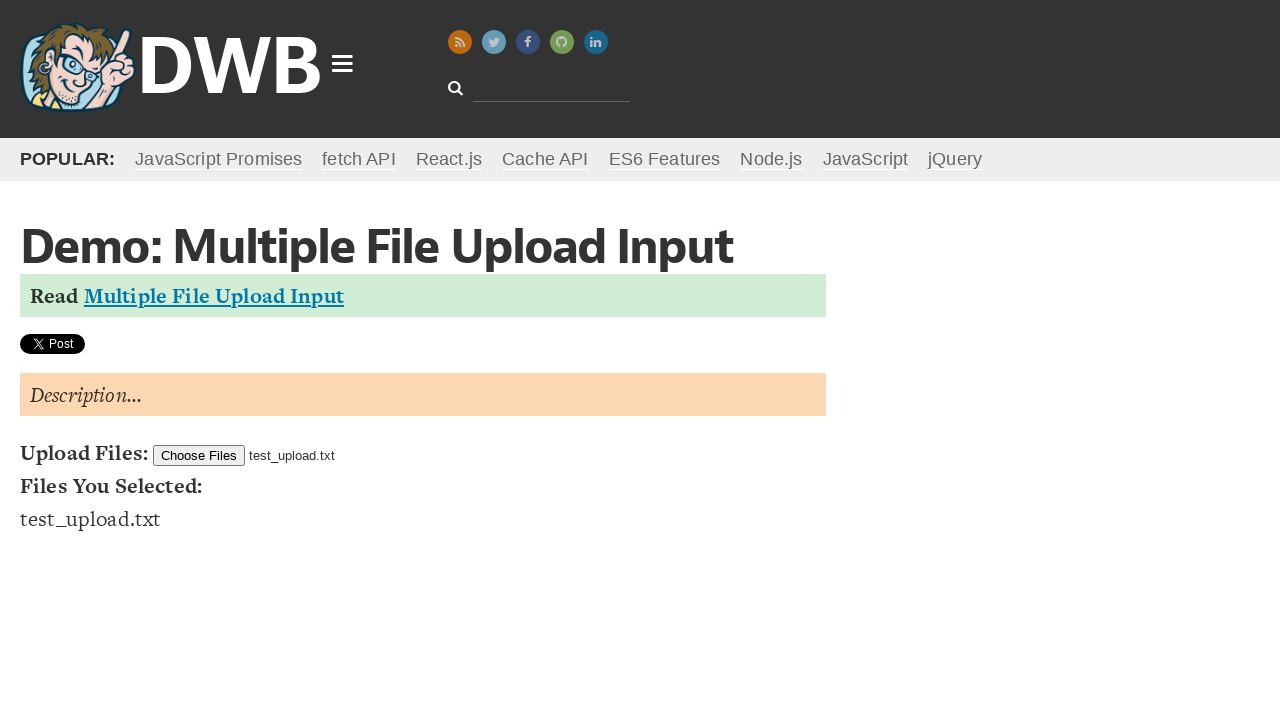

File list item appeared after upload
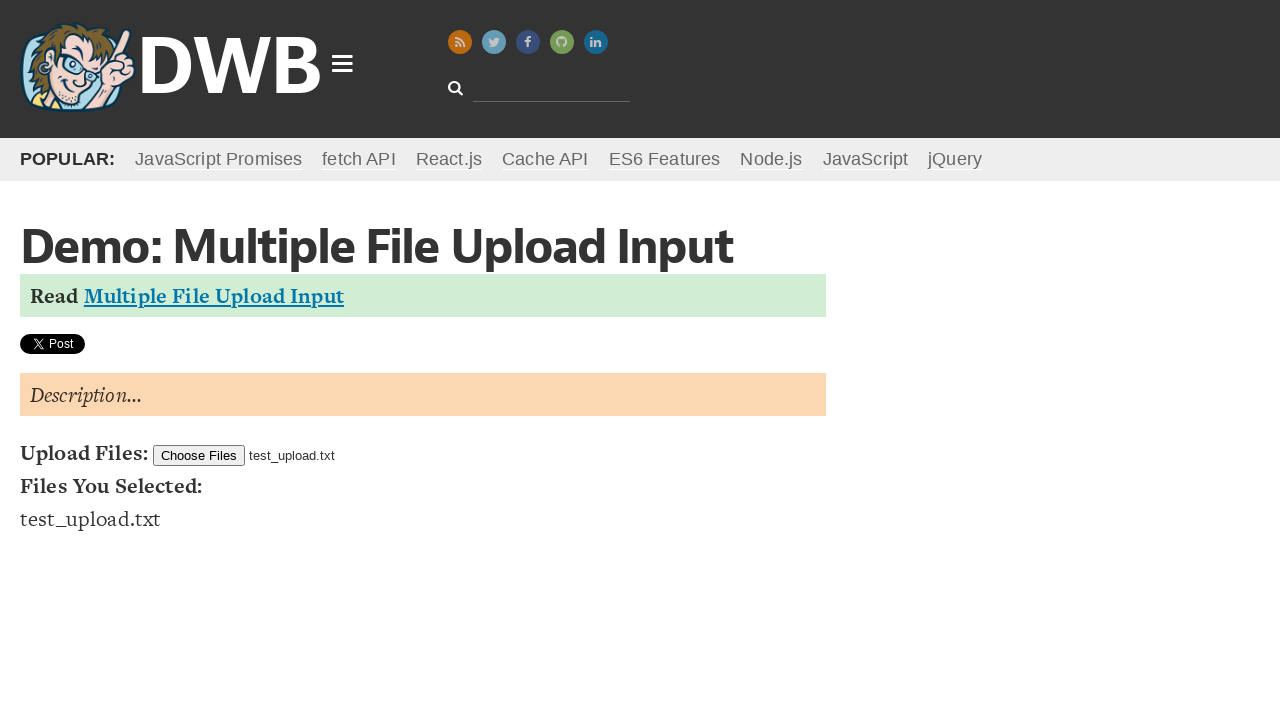

Located first file list item
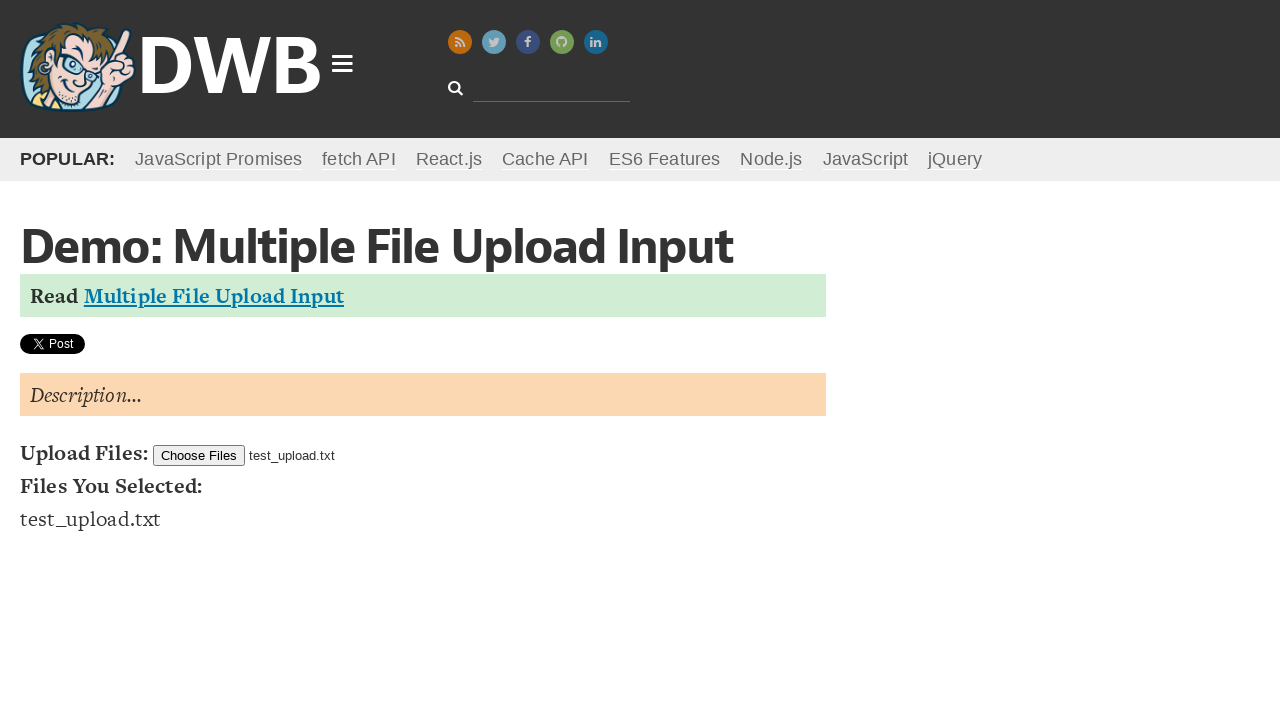

Verified 'test_upload.txt' appears in file list
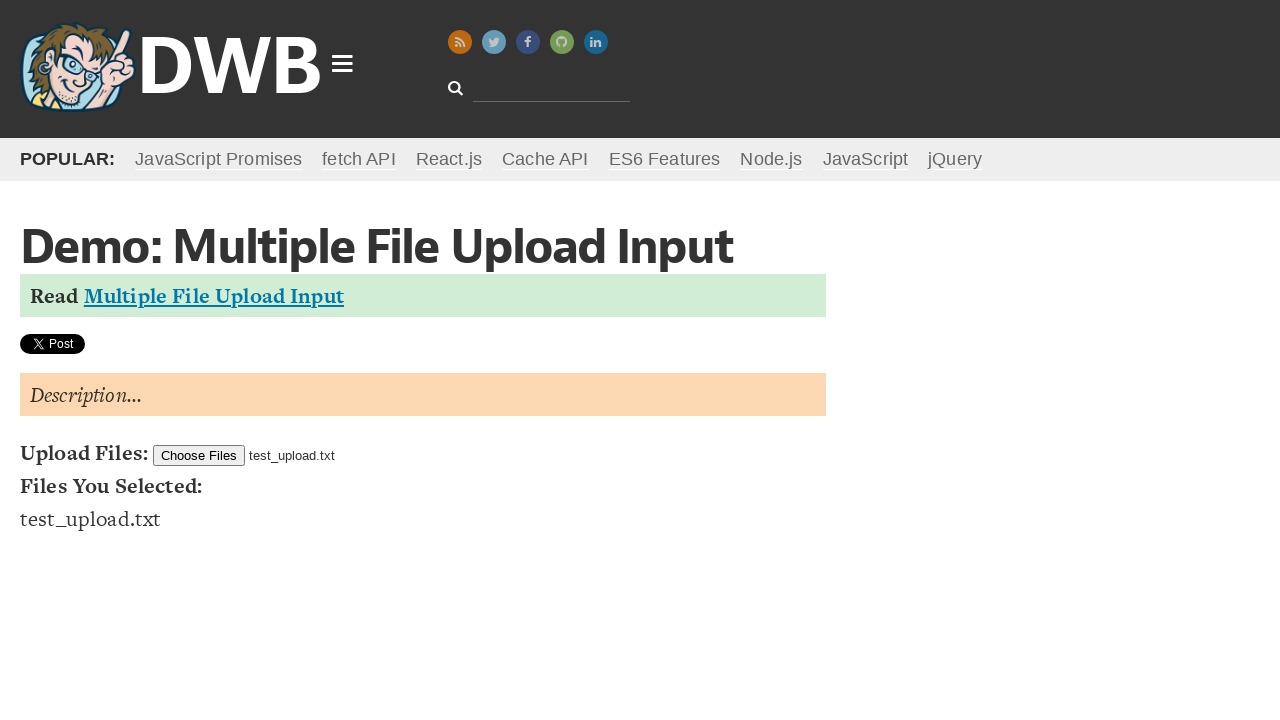

Cleaned up temporary test file
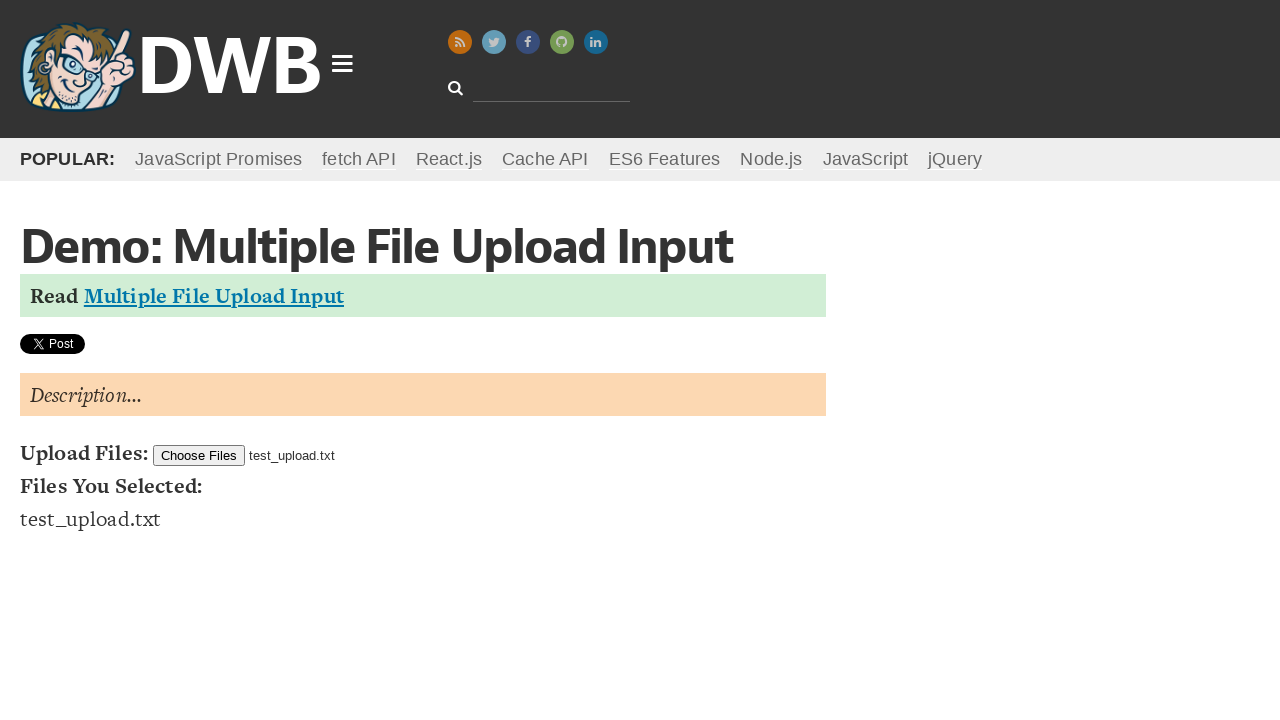

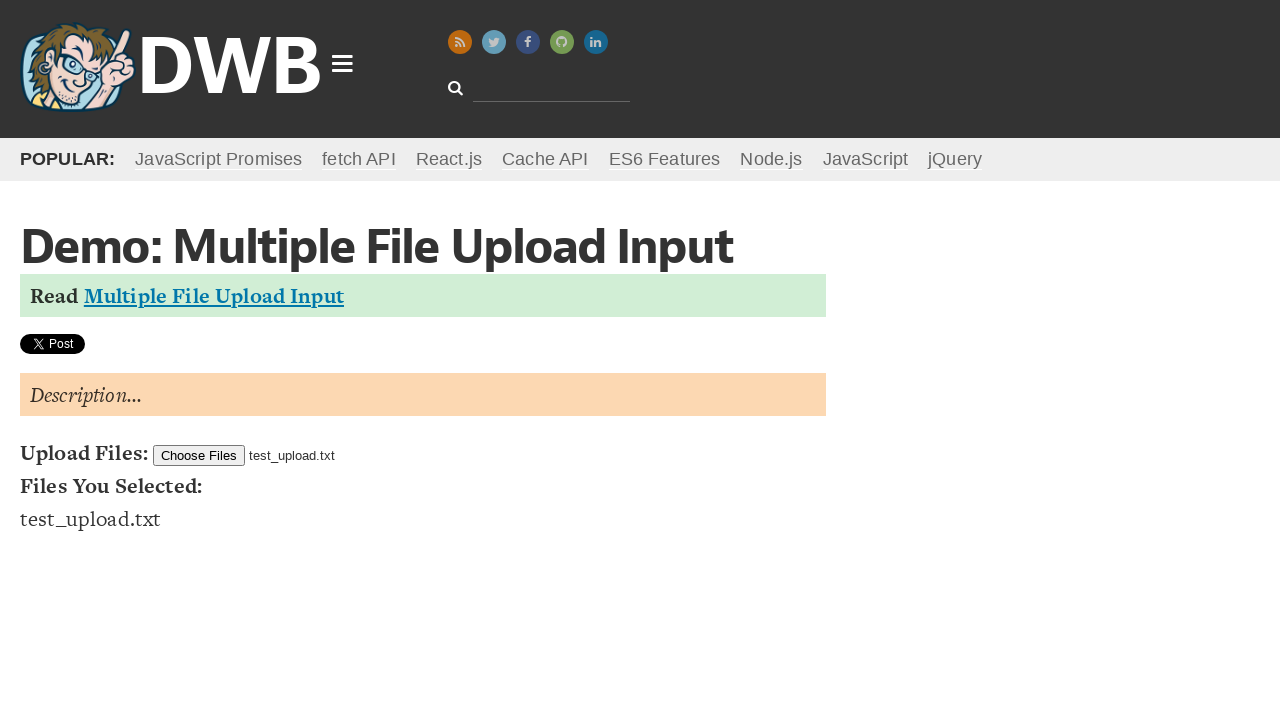